Tests responsive behavior of the Calley Pro features page by resizing the viewport to various desktop and mobile dimensions

Starting URL: https://www.getcalley.com/calley-pro-features/

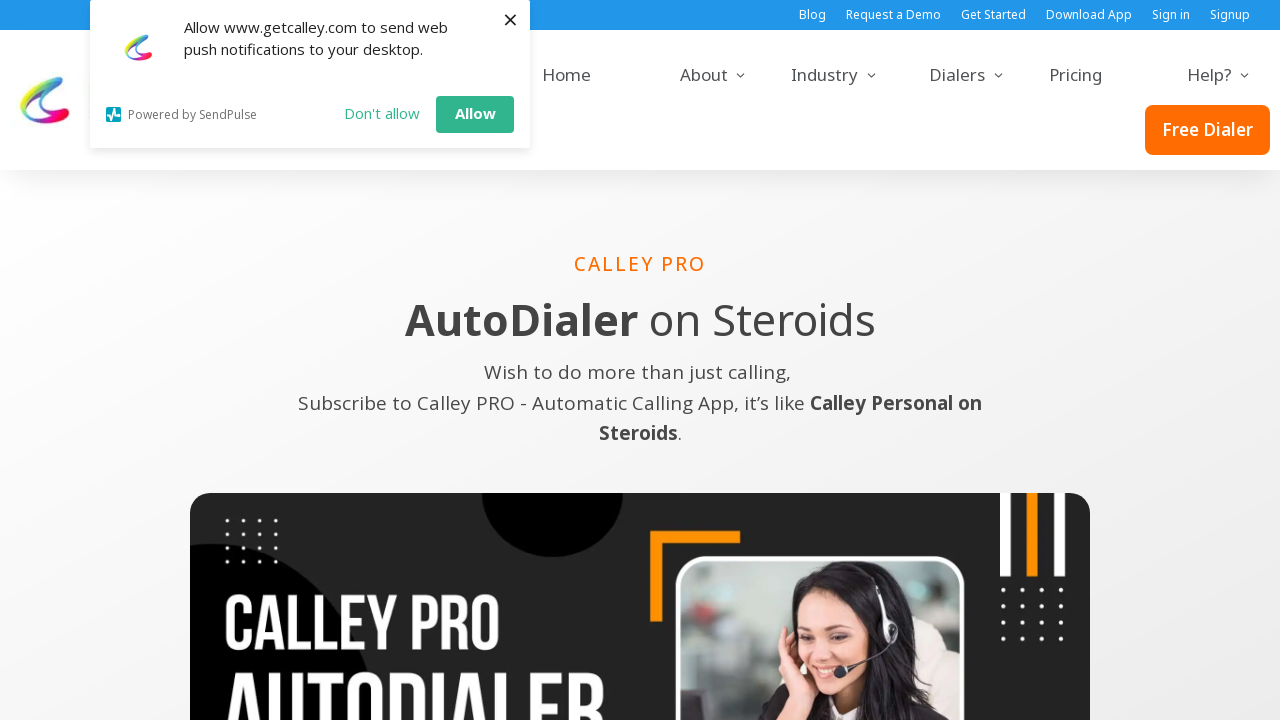

Set viewport to desktop size 1920x1080
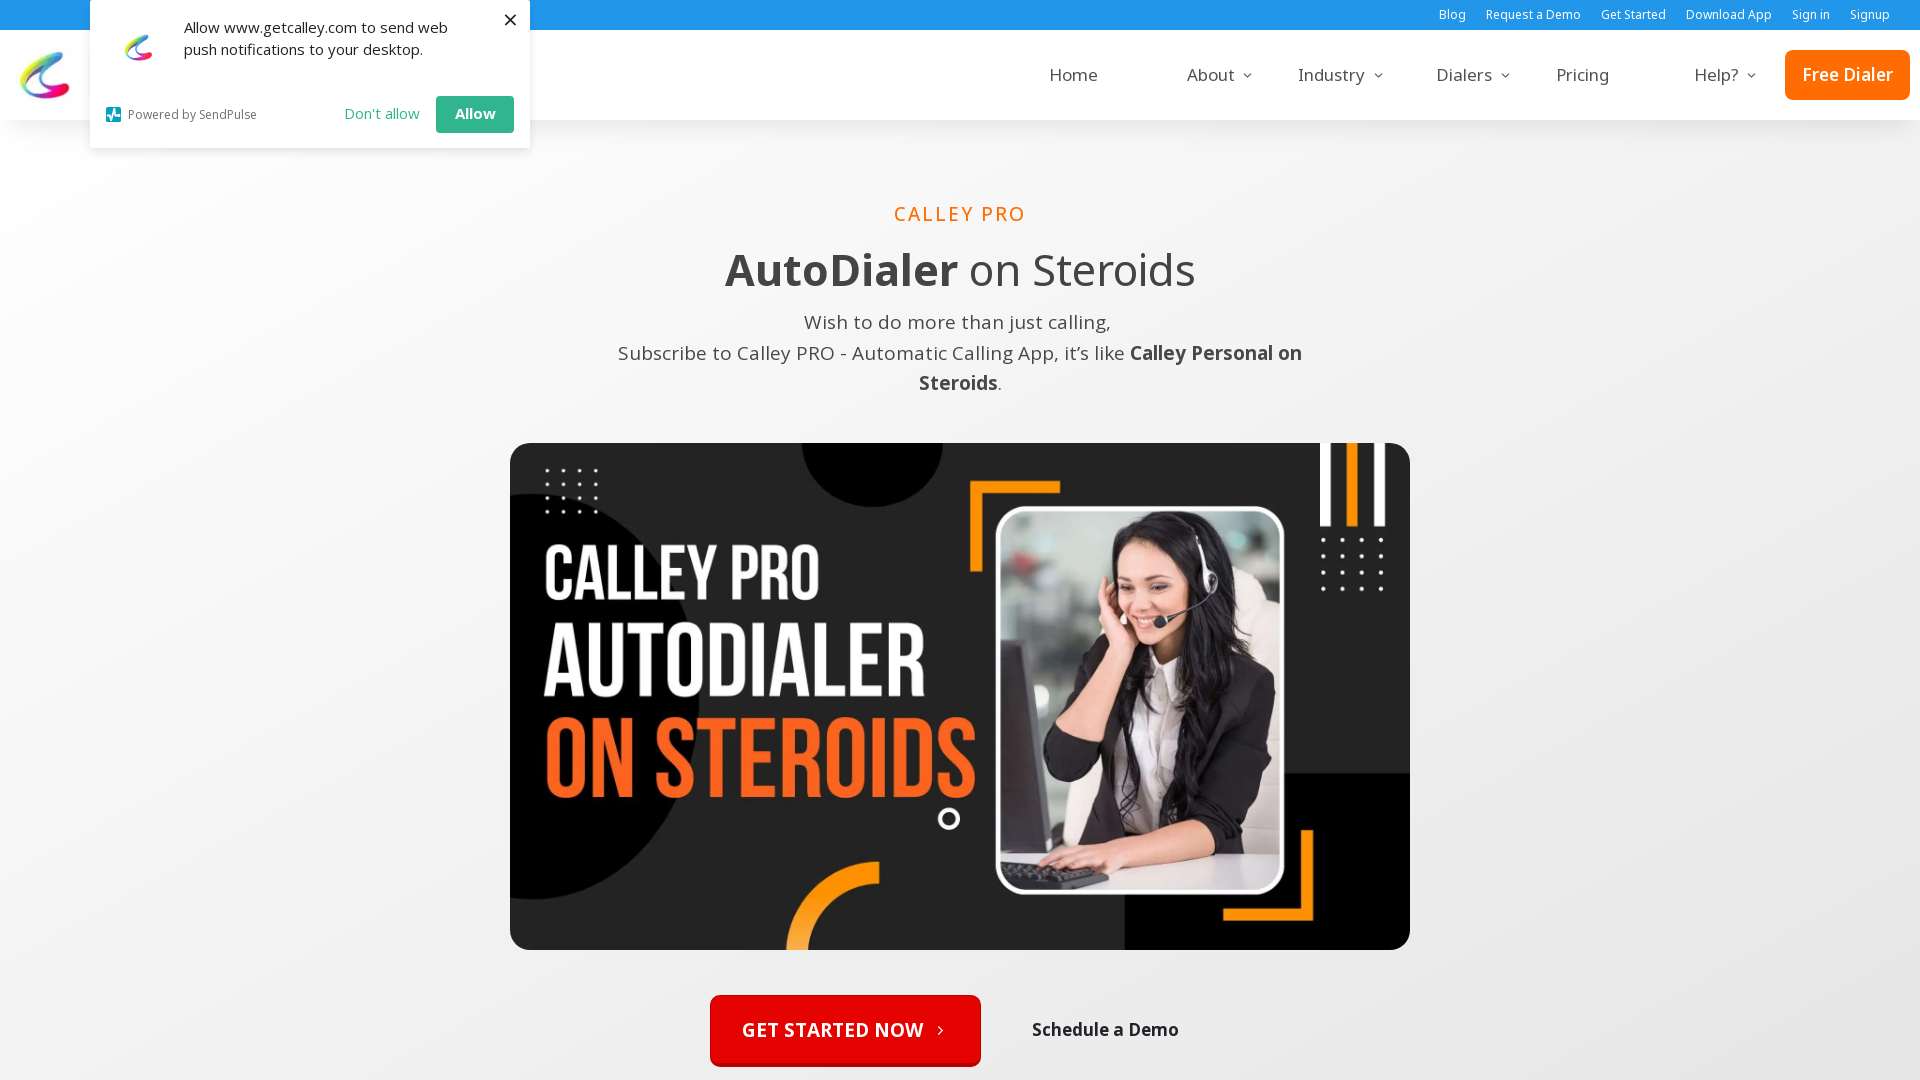

Waited 500ms for layout to settle at 1920x1080
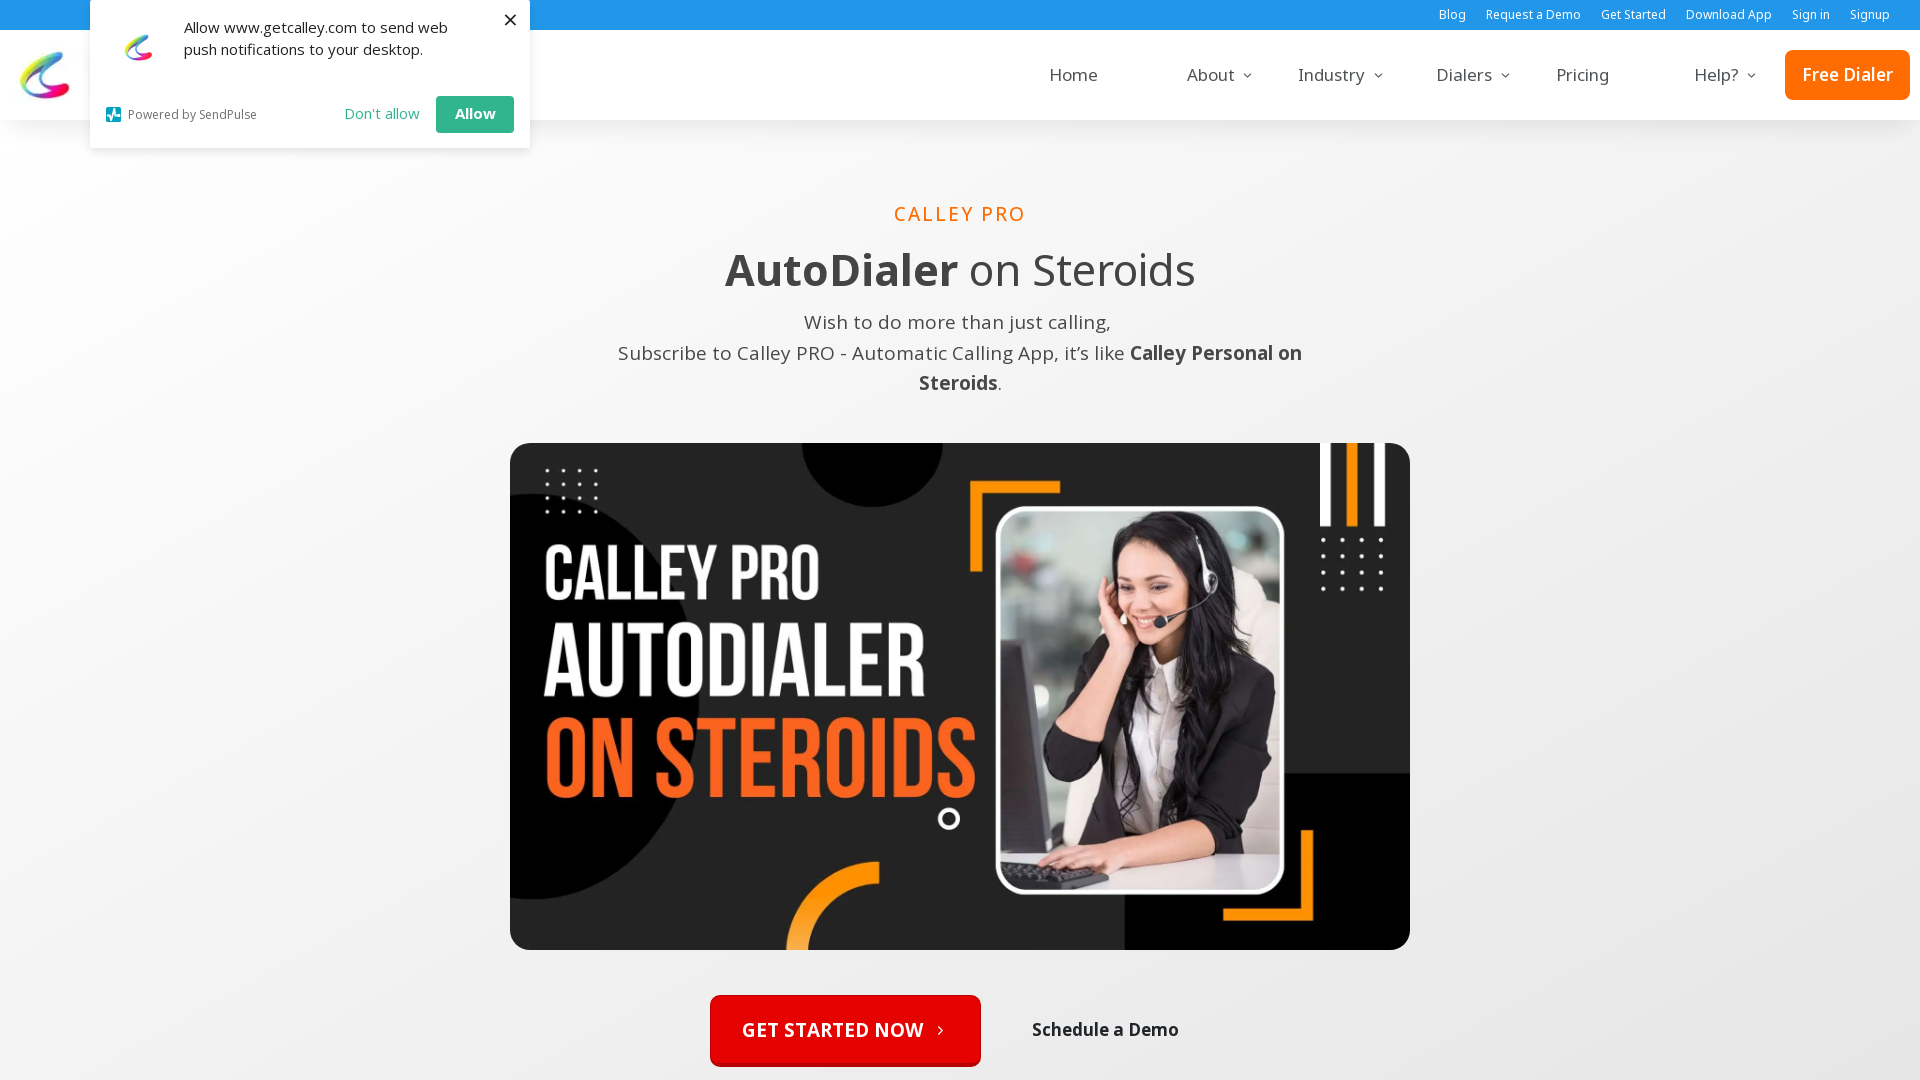

Set viewport to desktop size 1366x768
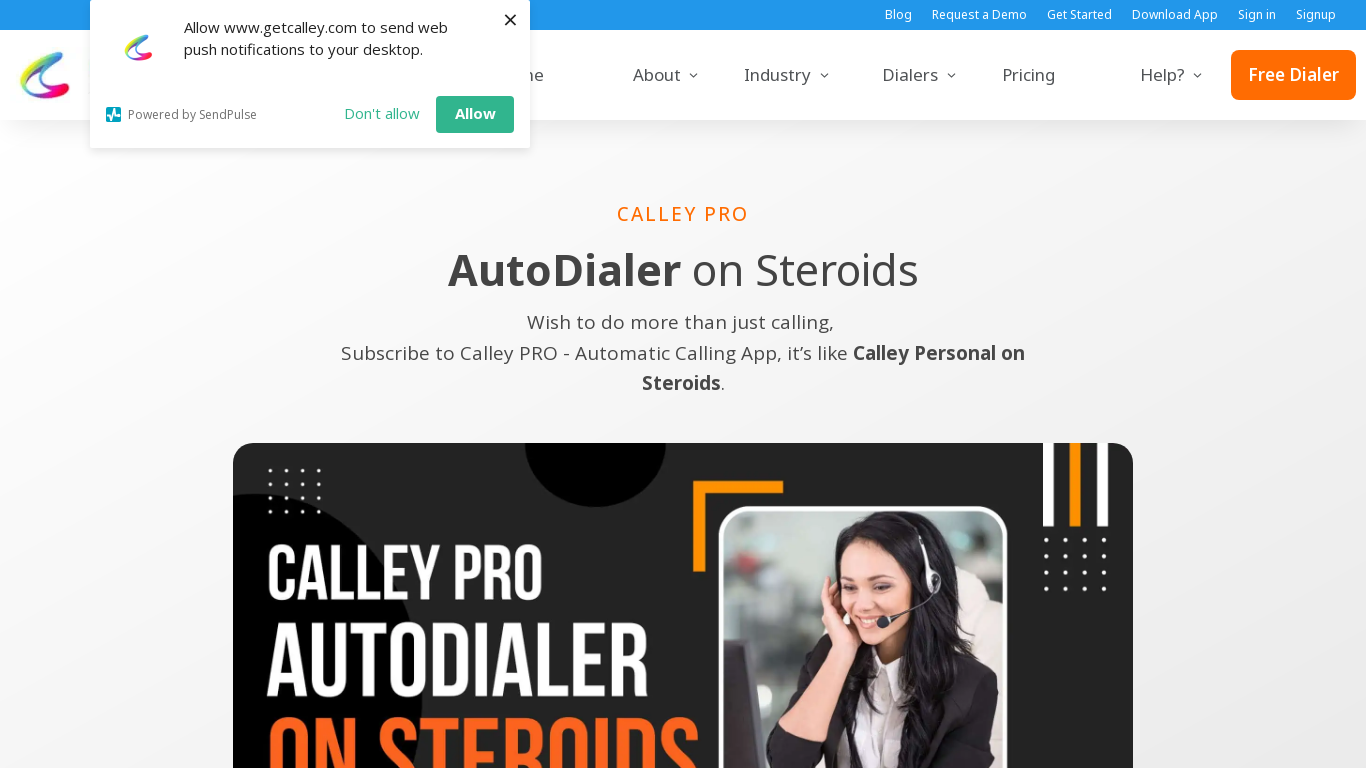

Waited 500ms for layout to settle at 1366x768
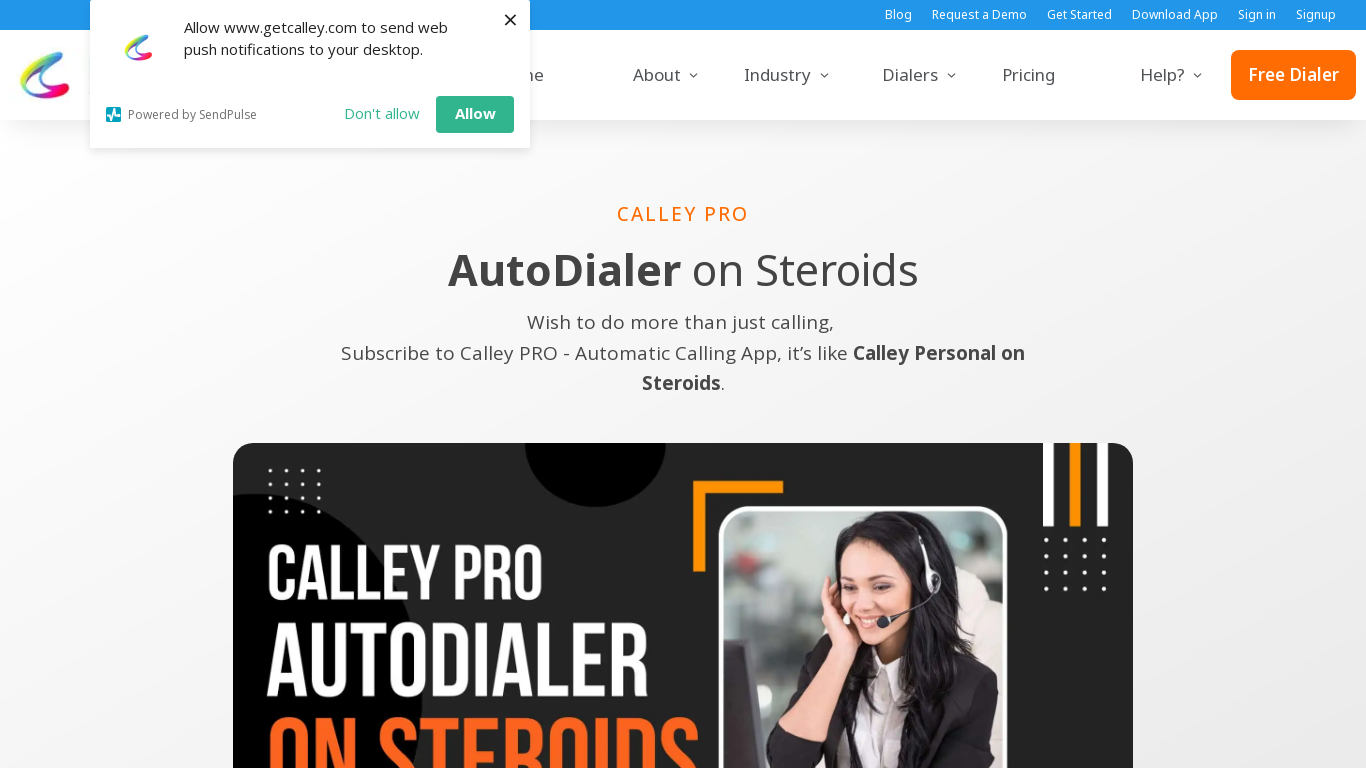

Set viewport to desktop size 1536x864
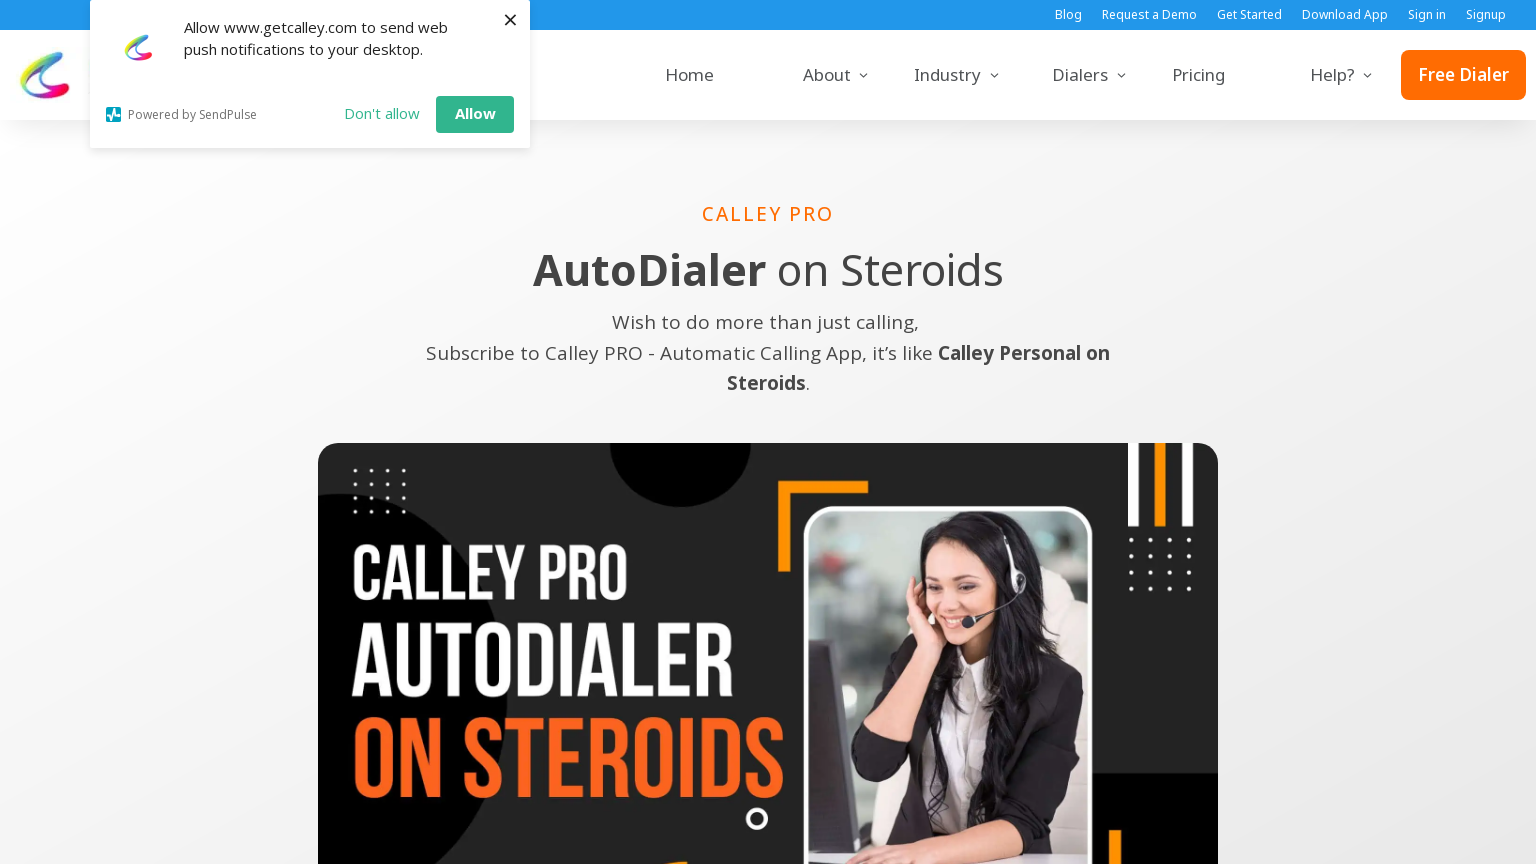

Waited 500ms for layout to settle at 1536x864
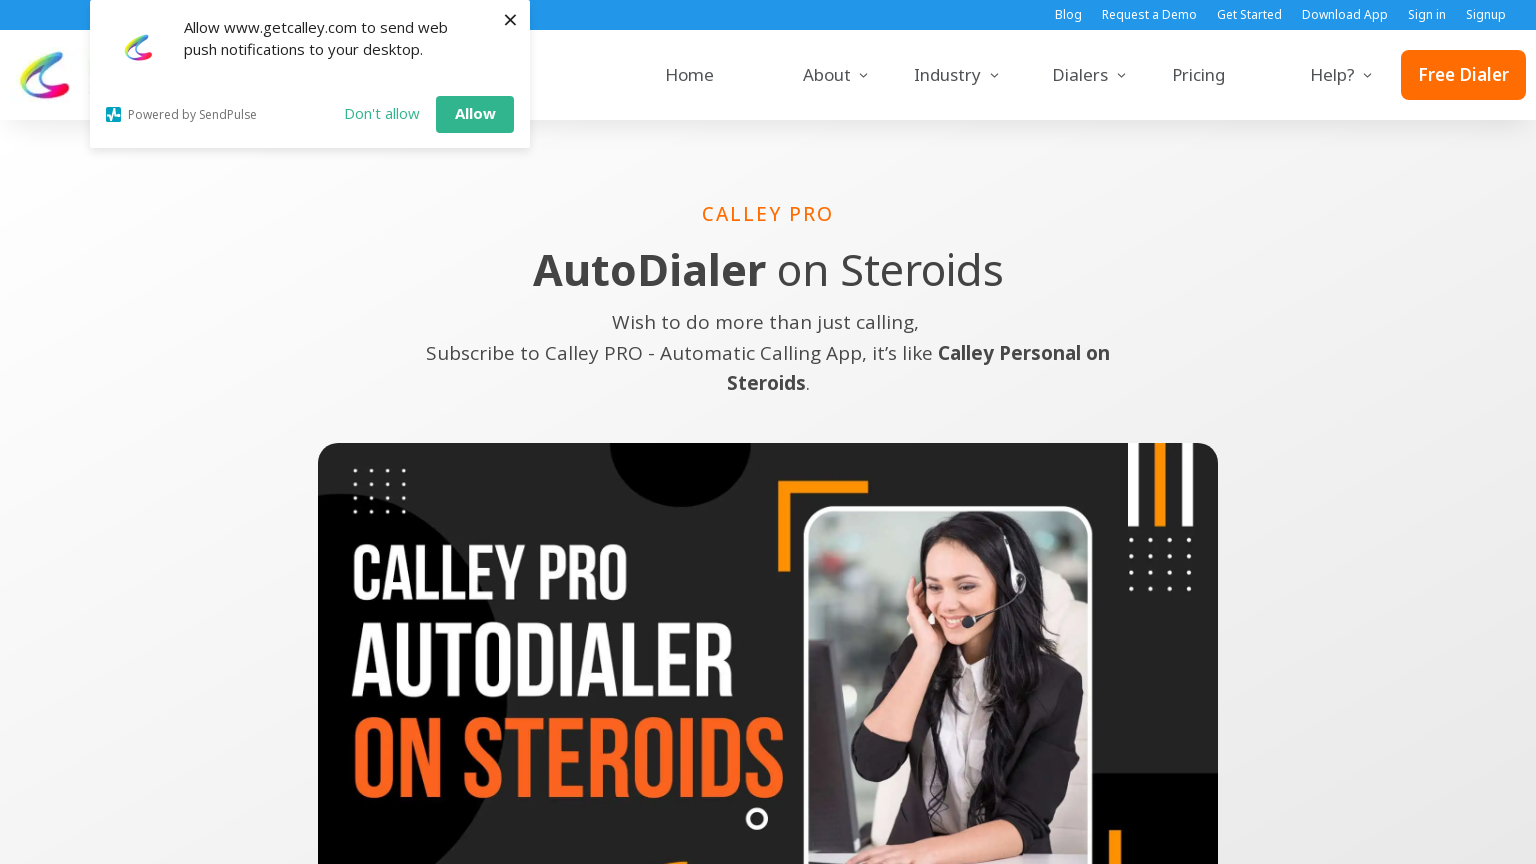

Set viewport to mobile size 360x640
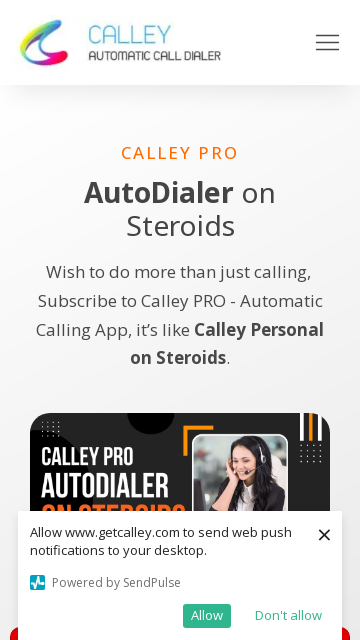

Waited 500ms for layout to settle at 360x640
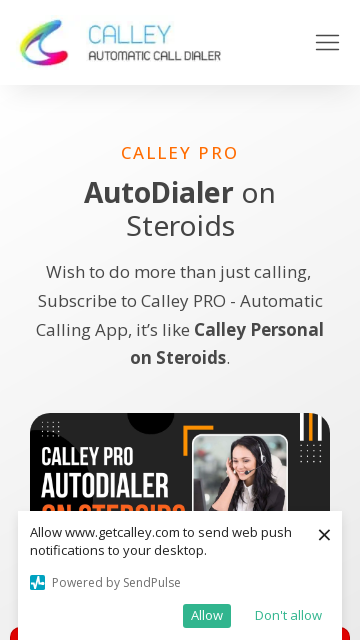

Set viewport to mobile size 414x896
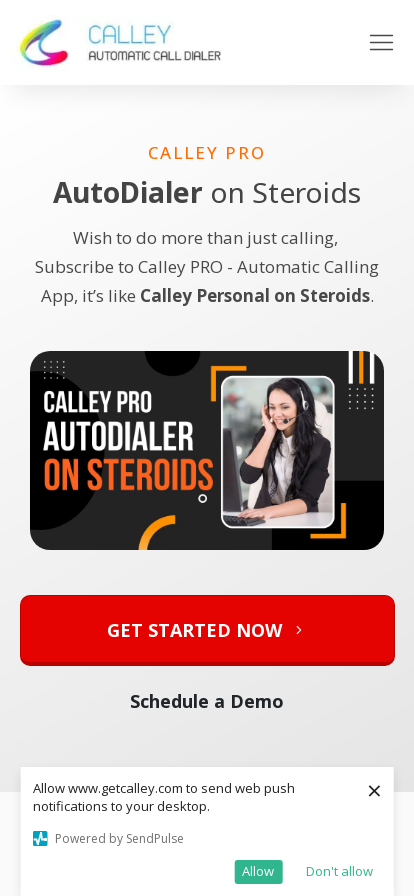

Waited 500ms for layout to settle at 414x896
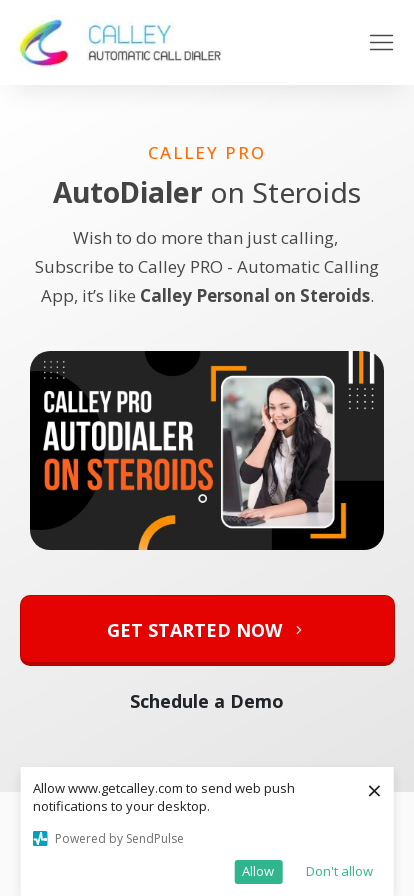

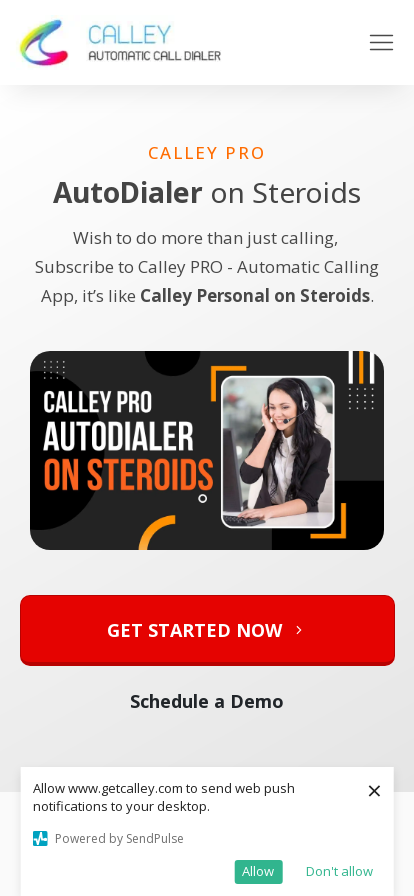